Navigates to Salesforce login page and clicks the "forgot password" link to access the password recovery flow

Starting URL: https://login.salesforce.com/

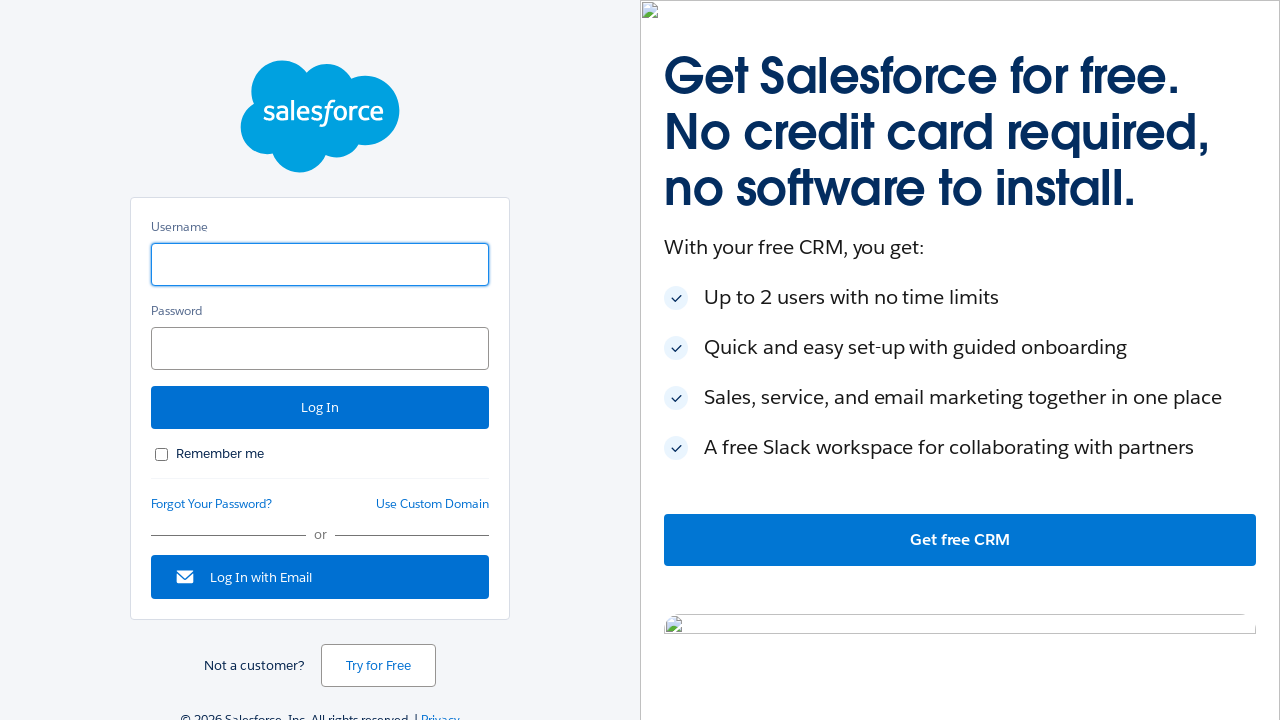

Clicked the 'forgot password' link on Salesforce login page at (212, 504) on a#forgot_password_link
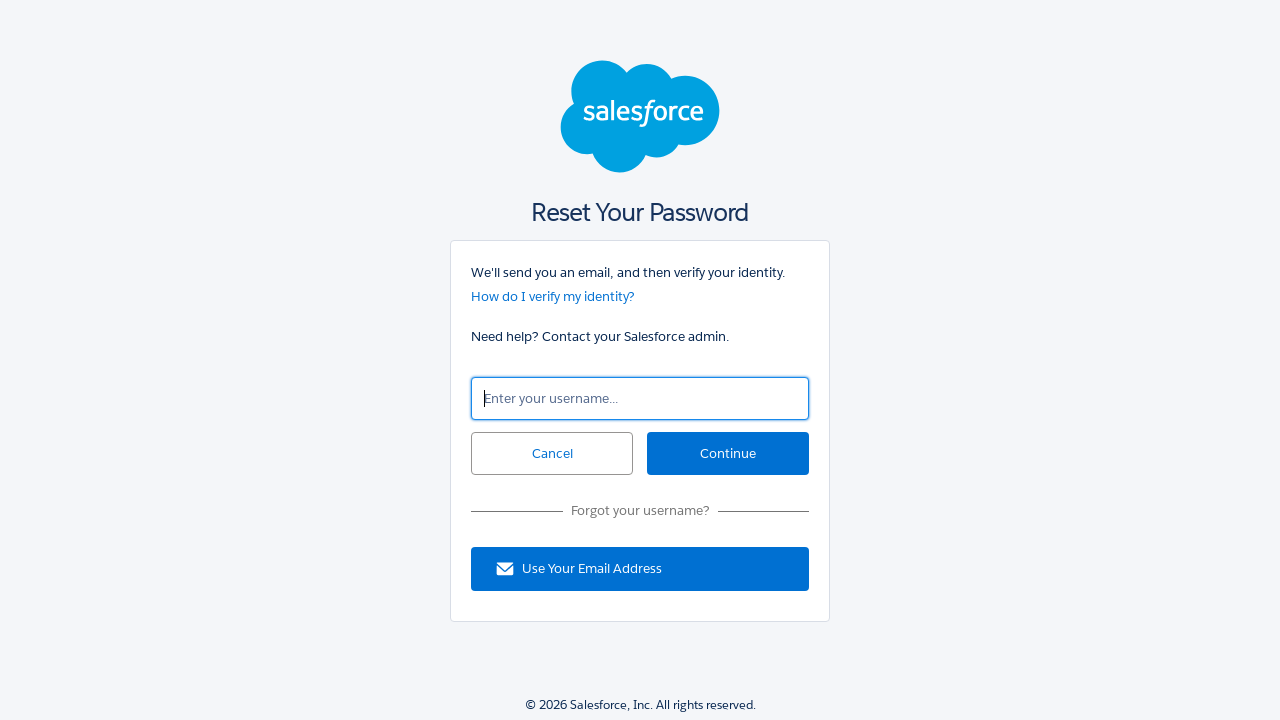

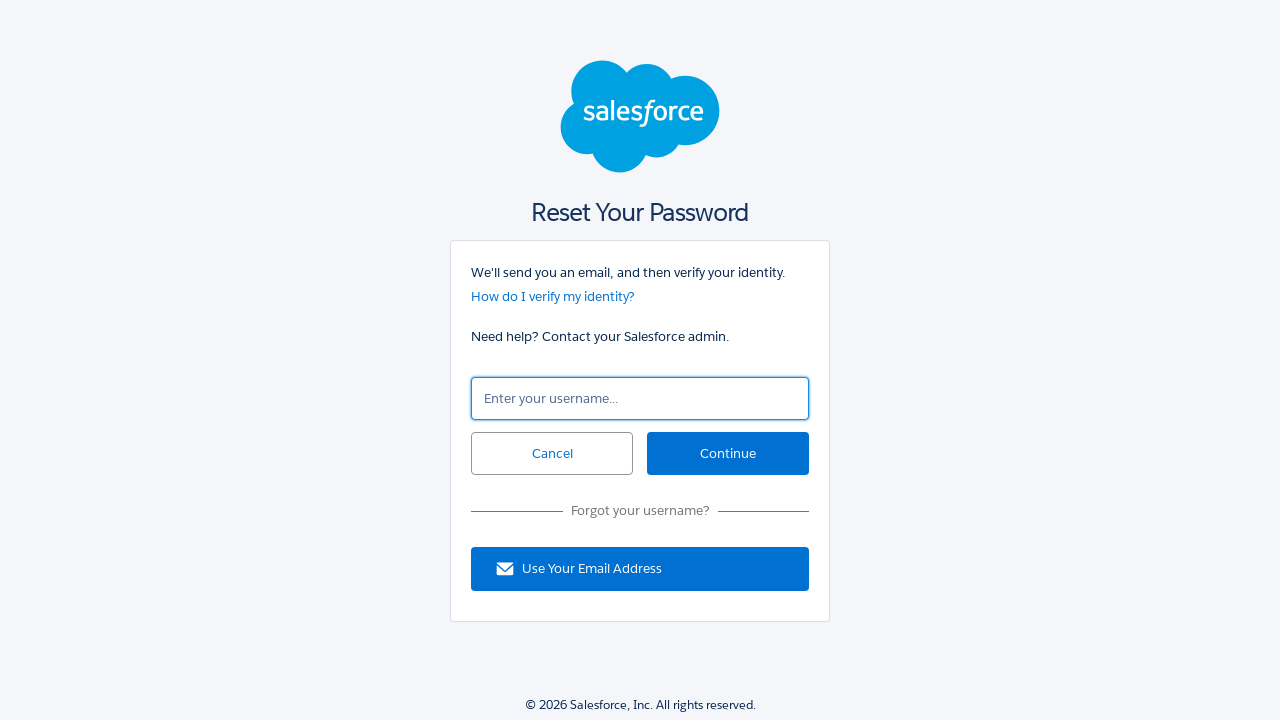